Tests clicking a link using partial link text matching on a test page, navigating to a dashboard by clicking a link that contains "Go to" in its text.

Starting URL: https://www.leafground.com/link.xhtml

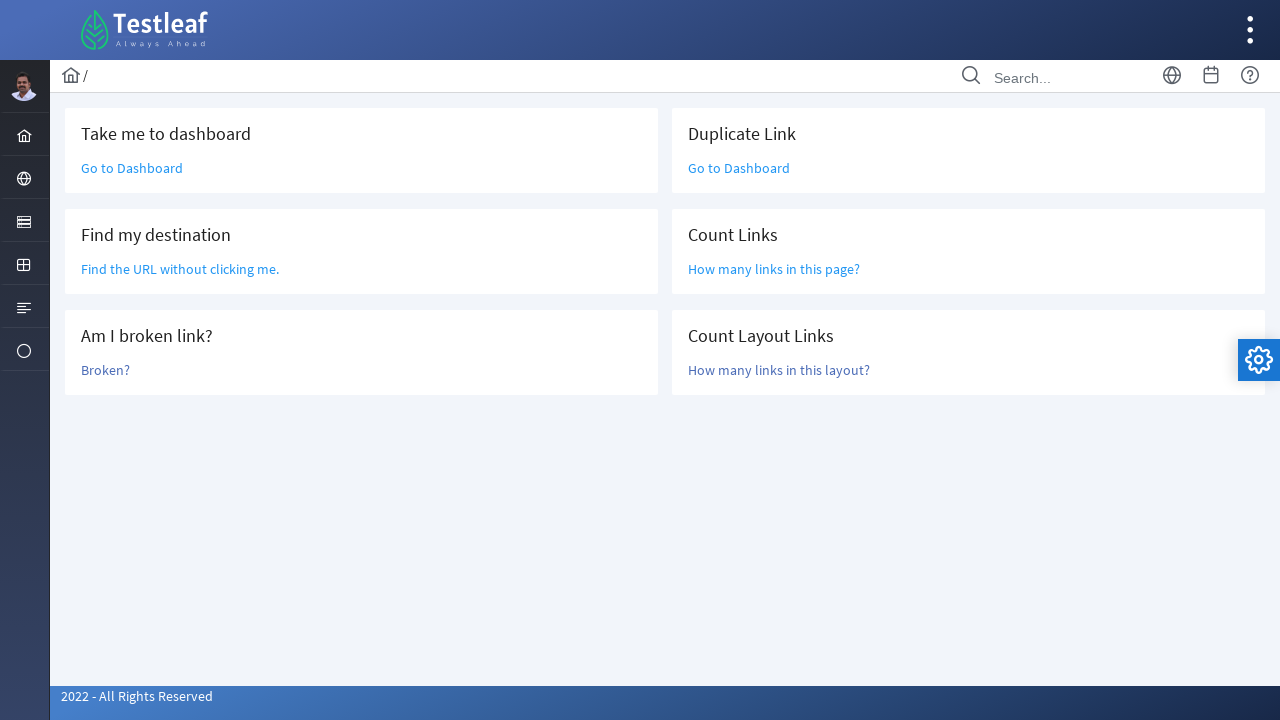

Navigated to test page at https://www.leafground.com/link.xhtml
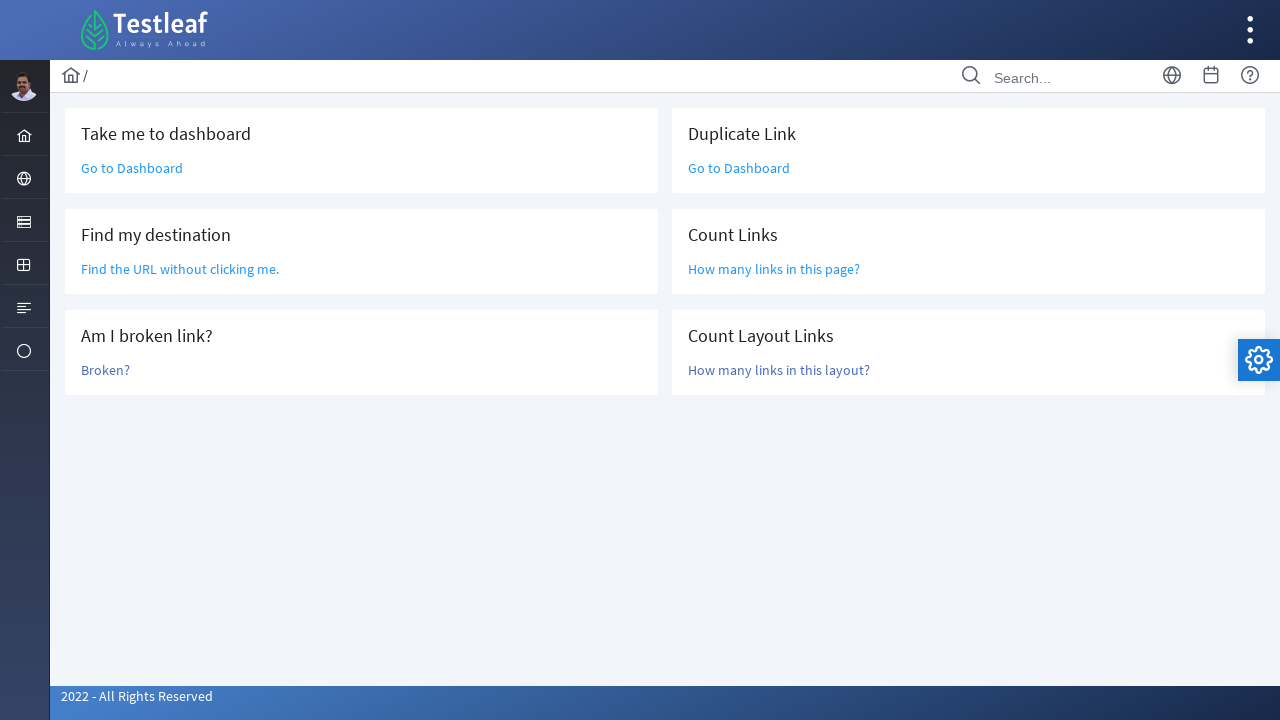

Clicked link containing 'Go to' text to navigate to dashboard at (132, 168) on a:has-text('Go to')
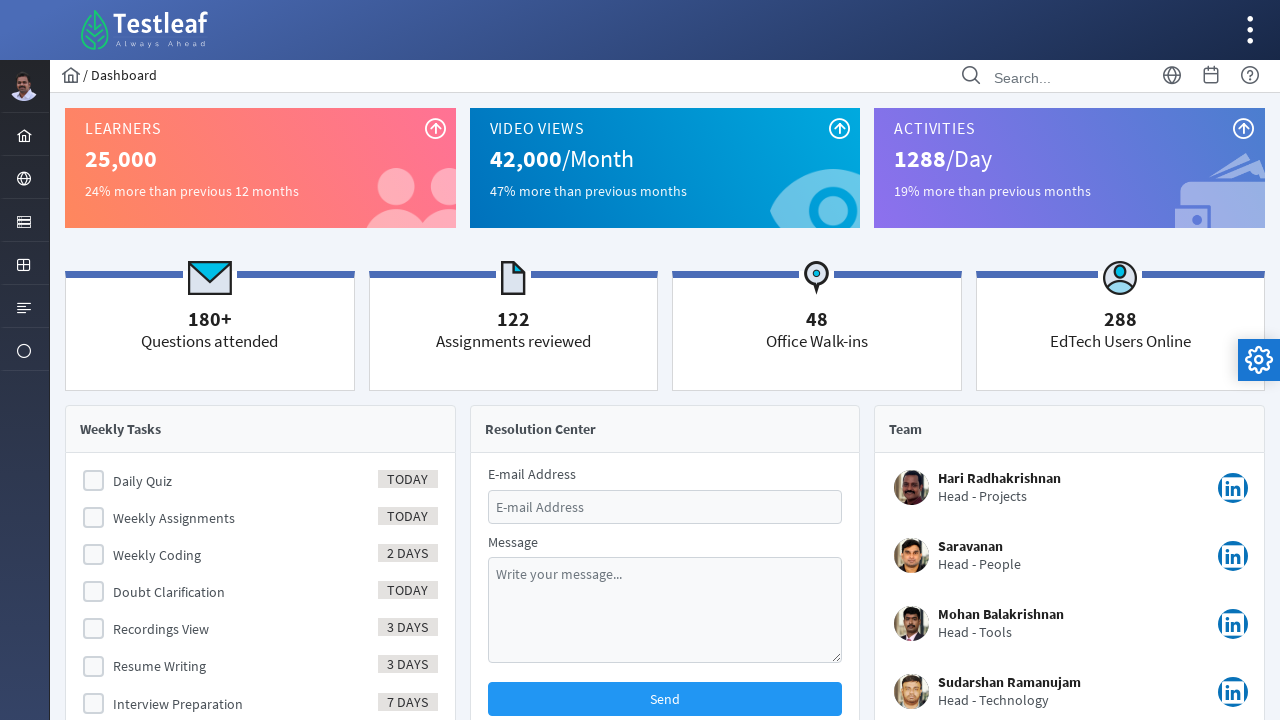

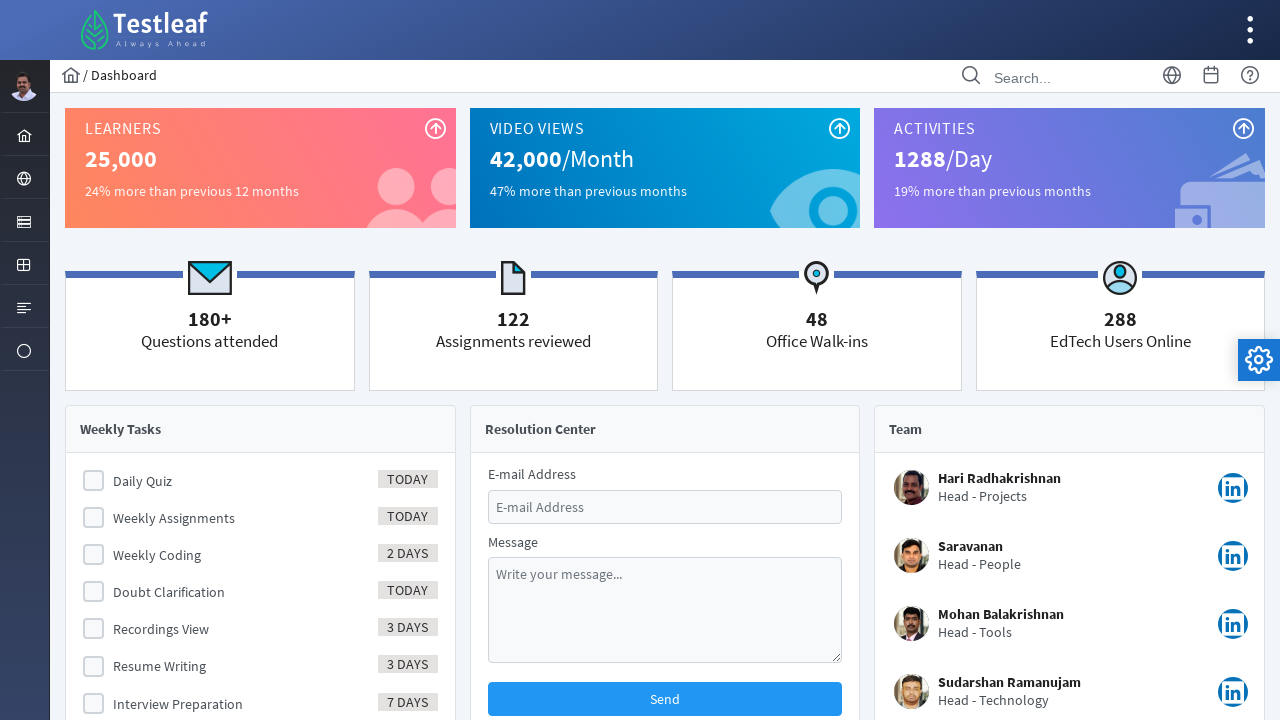